Tests dynamic loading functionality by clicking a start button and waiting for "Hello World!" text to appear after the loading completes.

Starting URL: https://the-internet.herokuapp.com/dynamic_loading/1

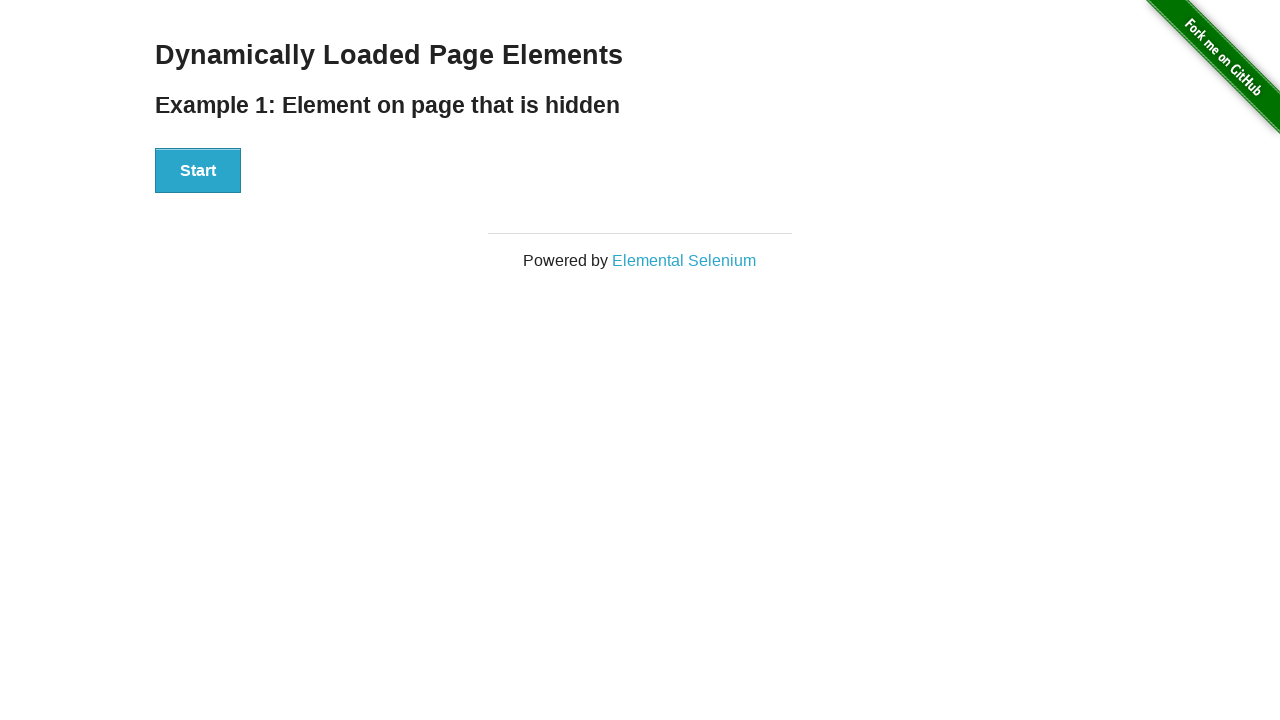

Clicked start button to trigger dynamic loading at (198, 171) on xpath=//div[@id='start']//button
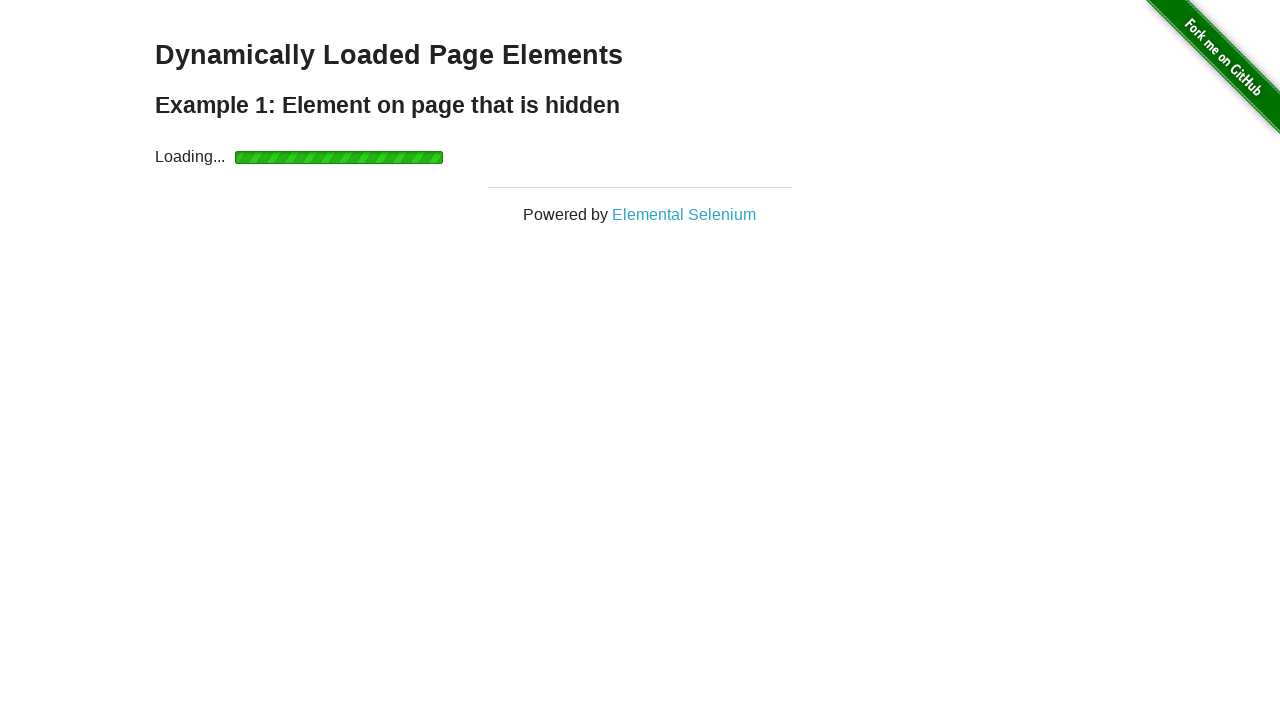

Waited for finish element selector to appear
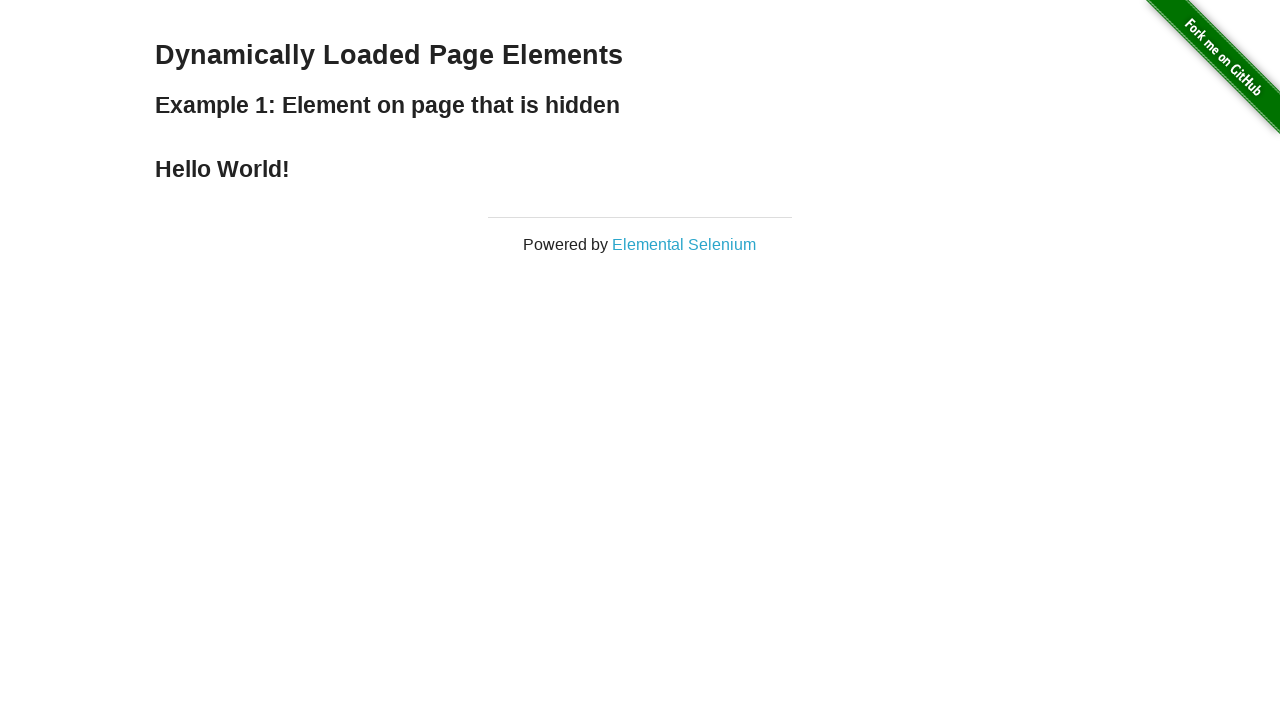

Waited for 'Hello World!' heading to become visible
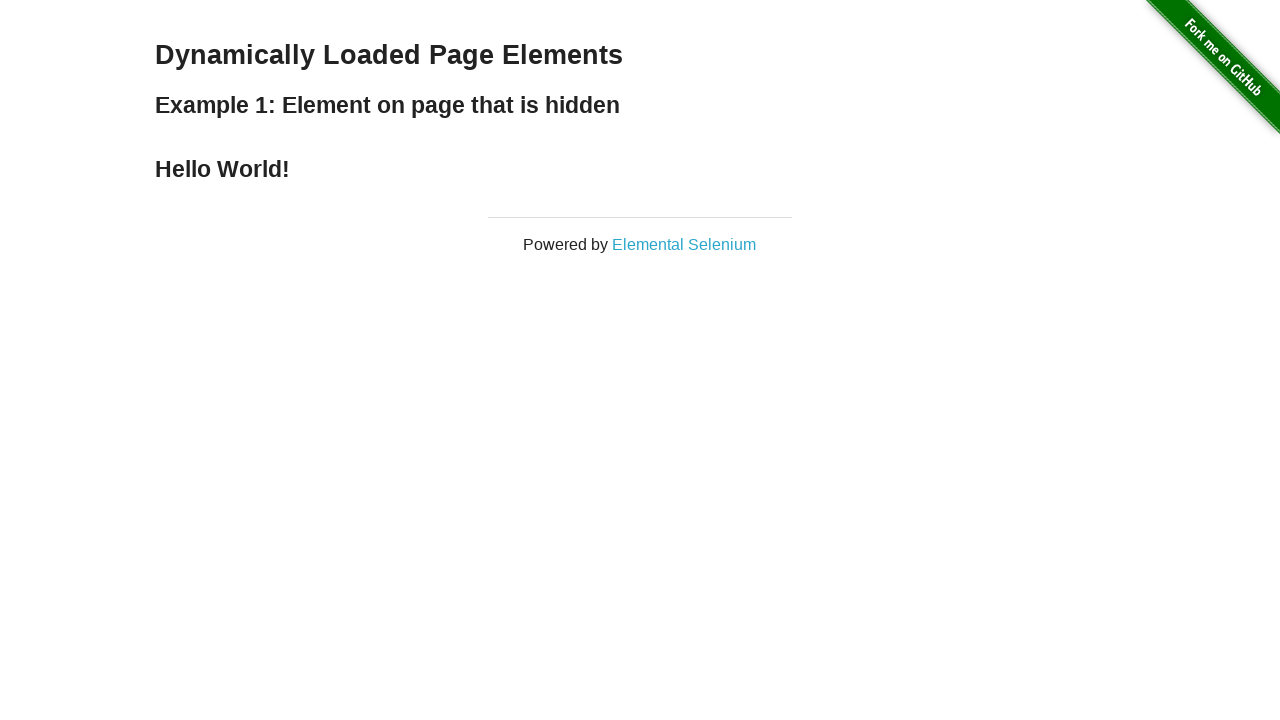

Verified 'Hello World!' text is displayed correctly
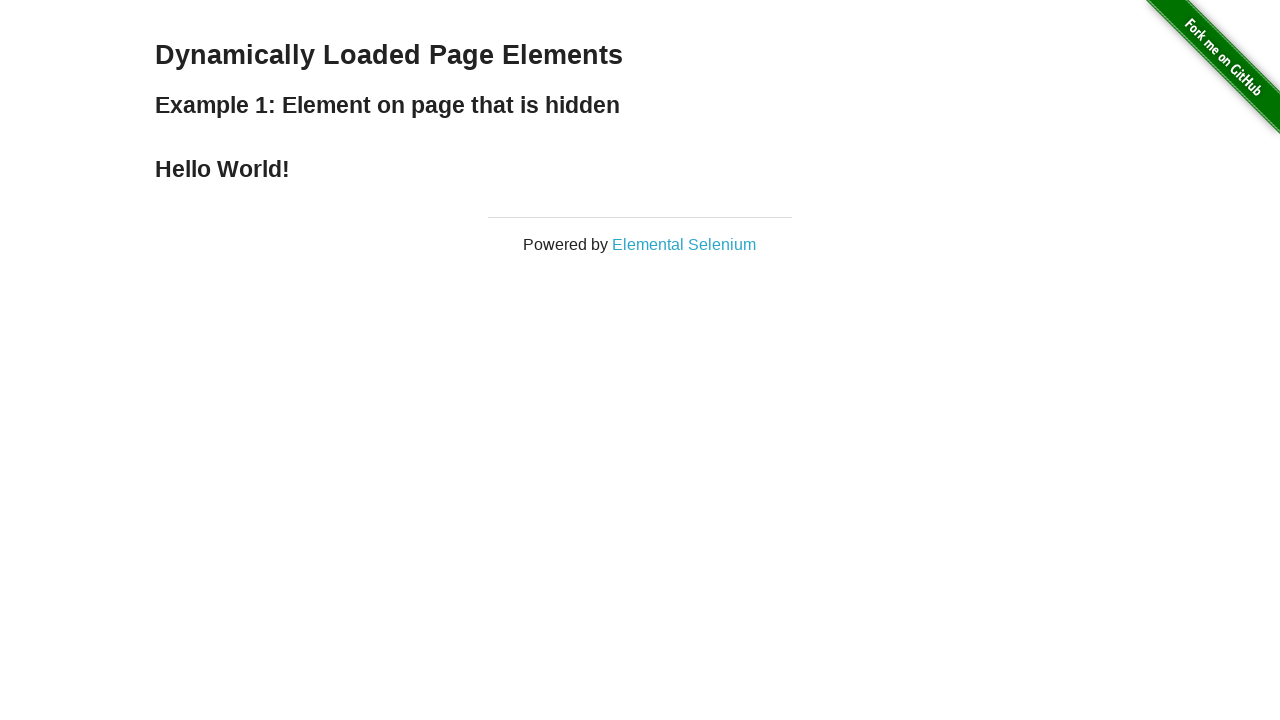

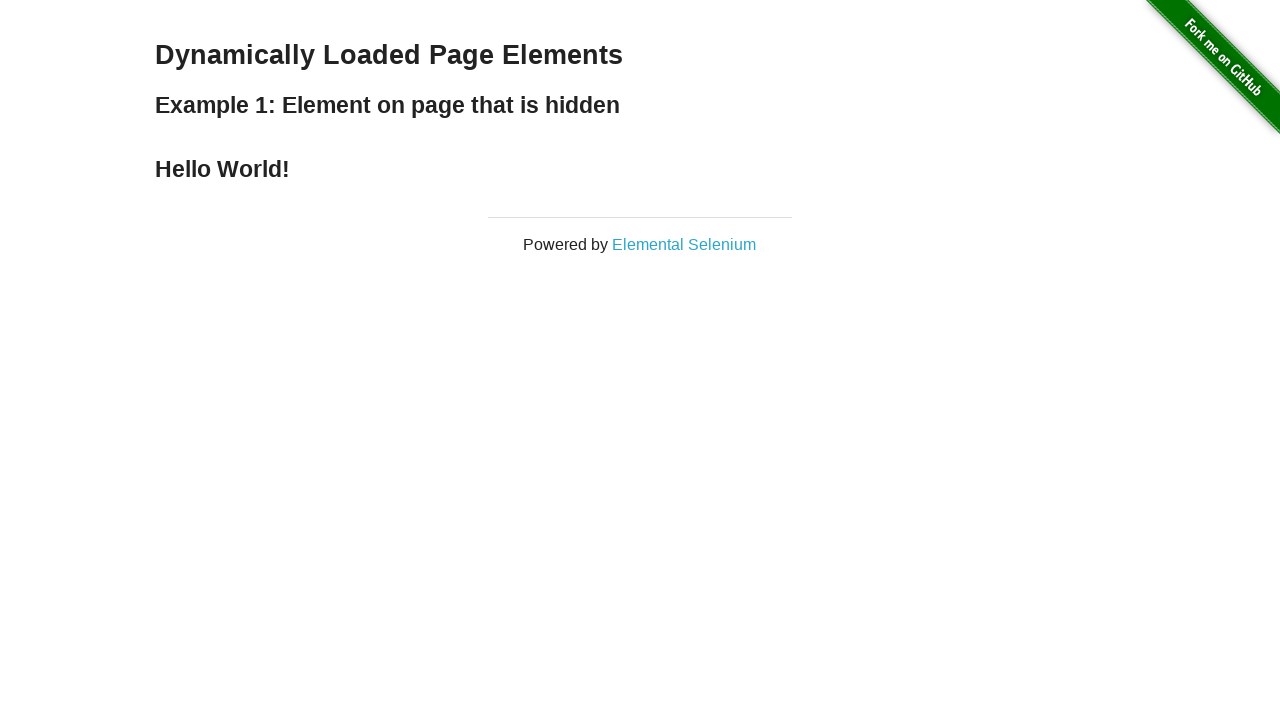